Tests newsletter subscription form validation by entering a non-business email address and verifying the error message appears

Starting URL: https://www.domaintools.com/newsletter/

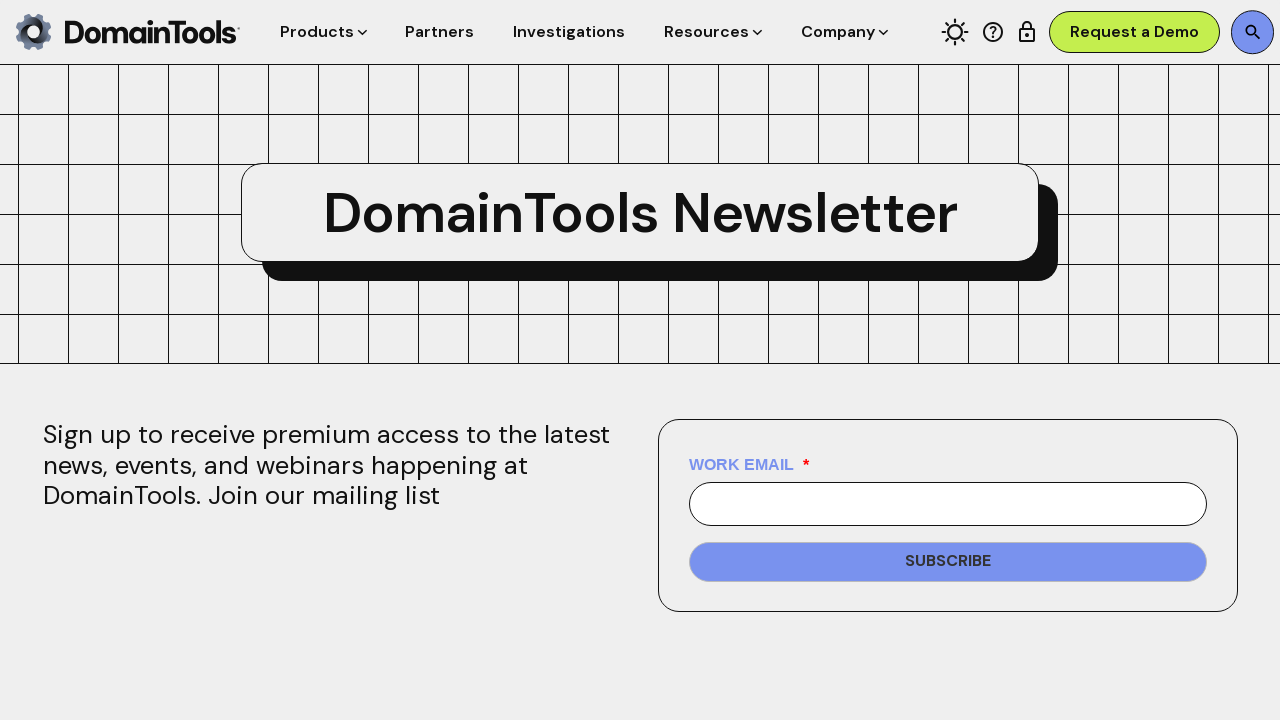

Filled email field with non-business email address 'randomuser@gmail.com' on //*[@id="Email"]
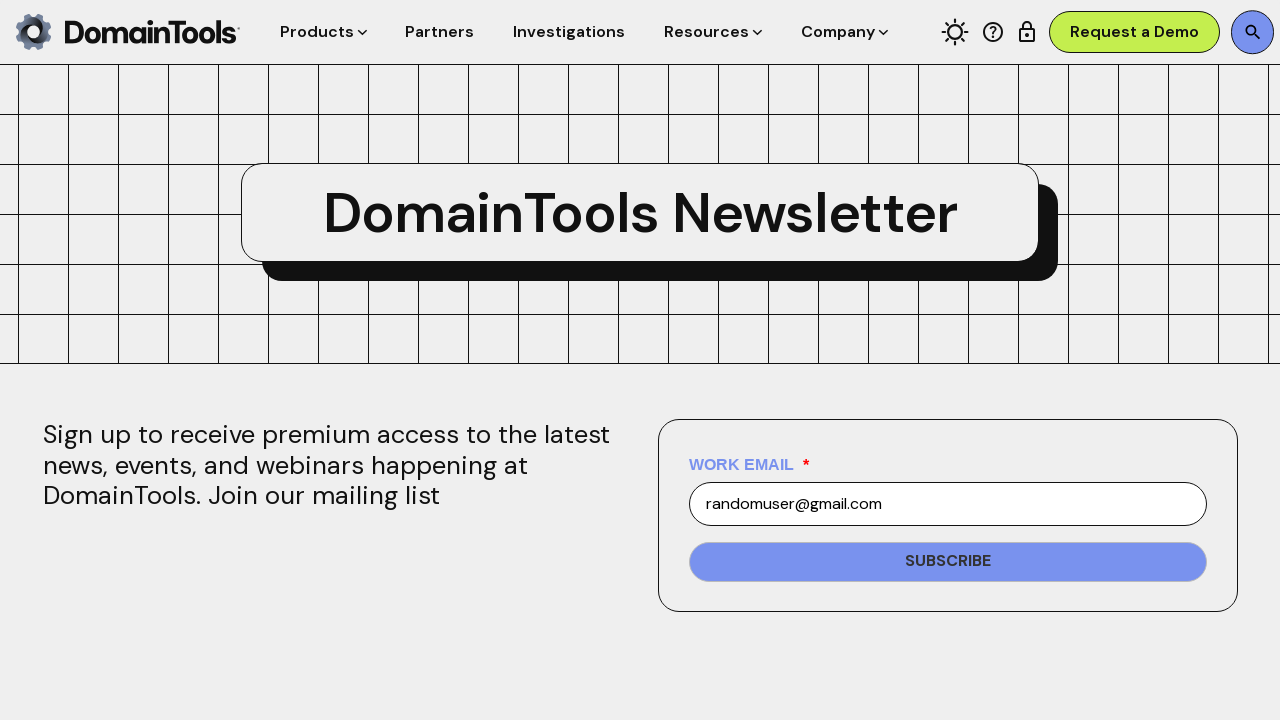

Clicked subscribe button at (948, 562) on xpath=//*[@id="mktoForm_2395"]/div[8]/span/button
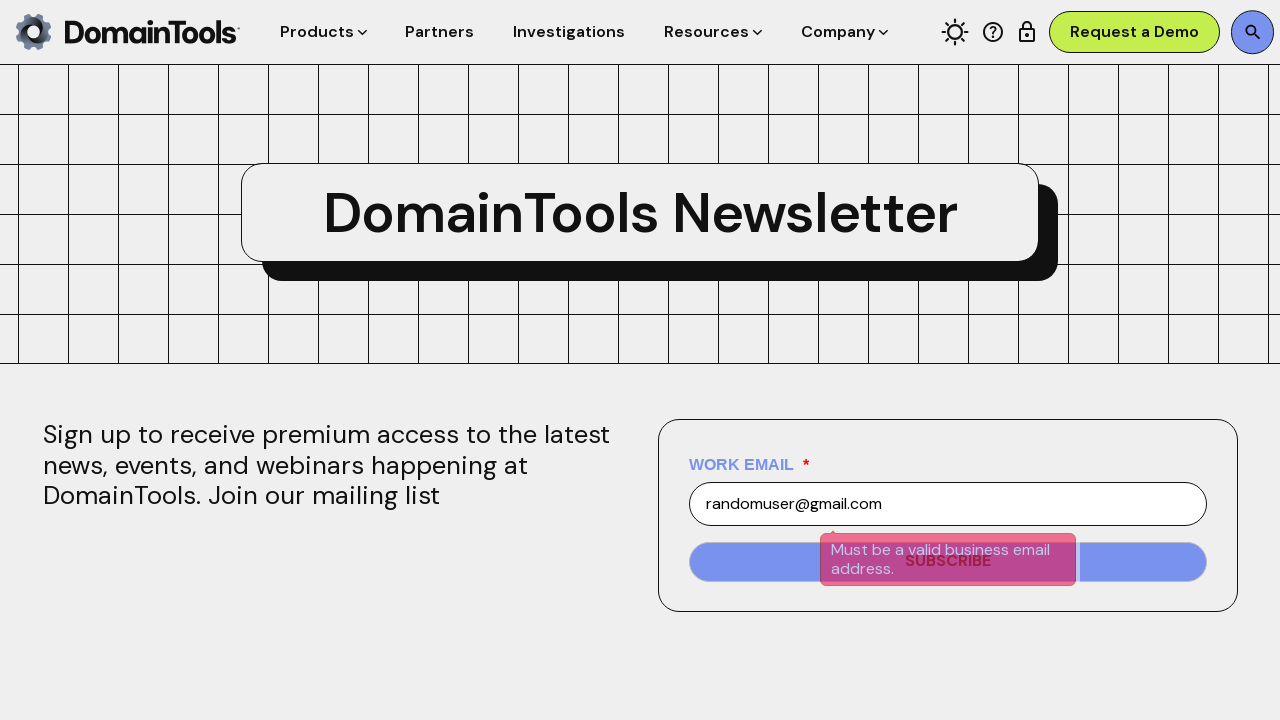

Validation error message appeared for invalid email
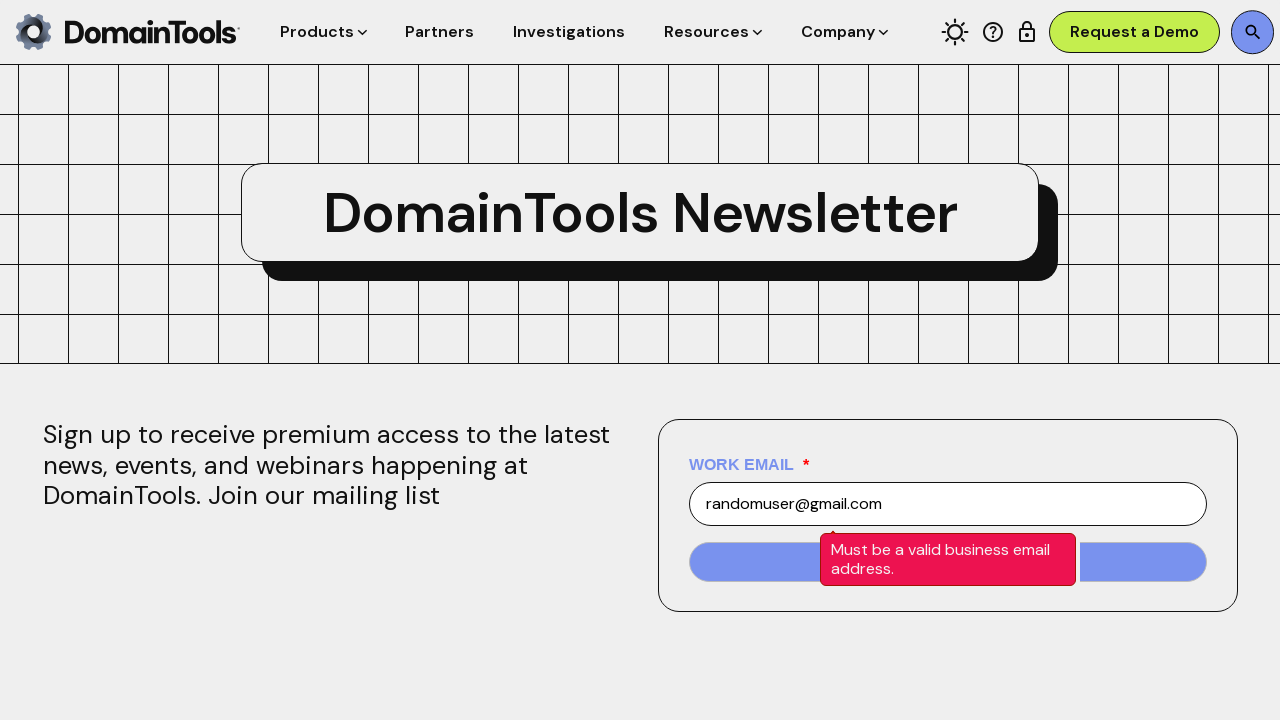

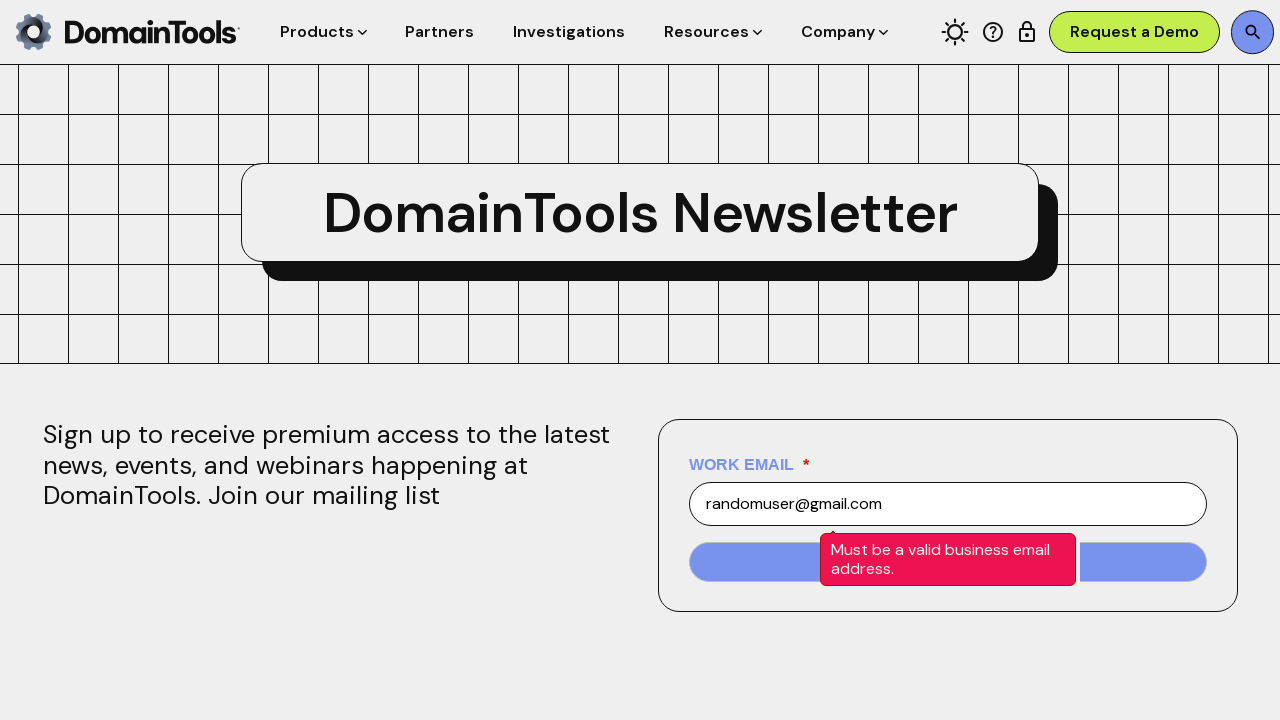